Tests that canceling a change dismisses the error message that was triggered by an empty name field

Starting URL: https://devmountain-qa.github.io/employee-manager/1.2_Version/index.html

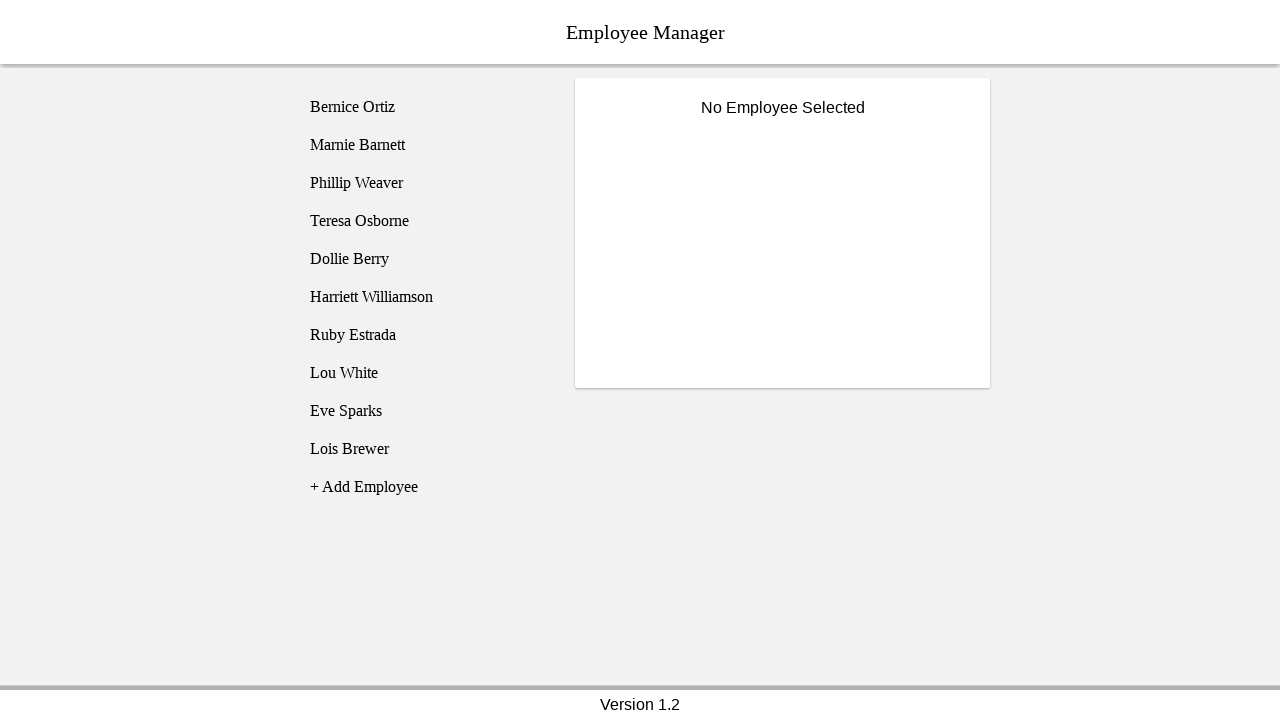

Clicked on Bernice Ortiz employee at (425, 107) on [name='employee1']
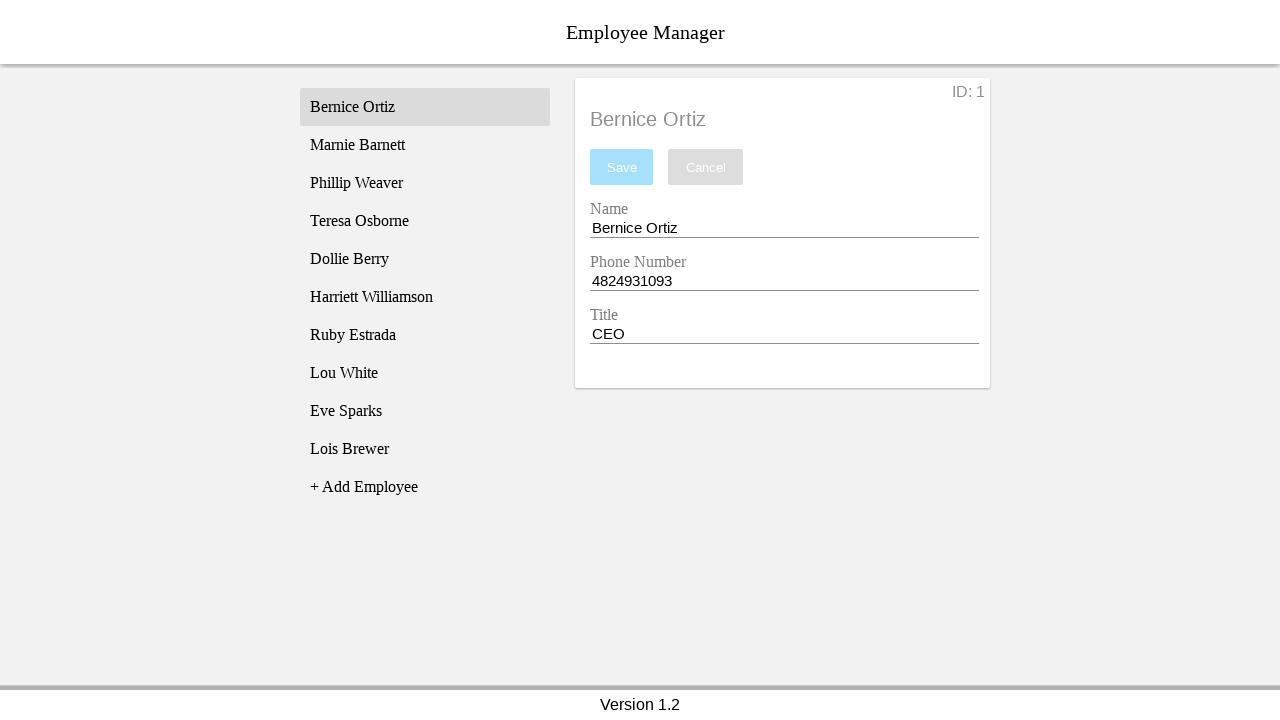

Waited for name input field to become visible
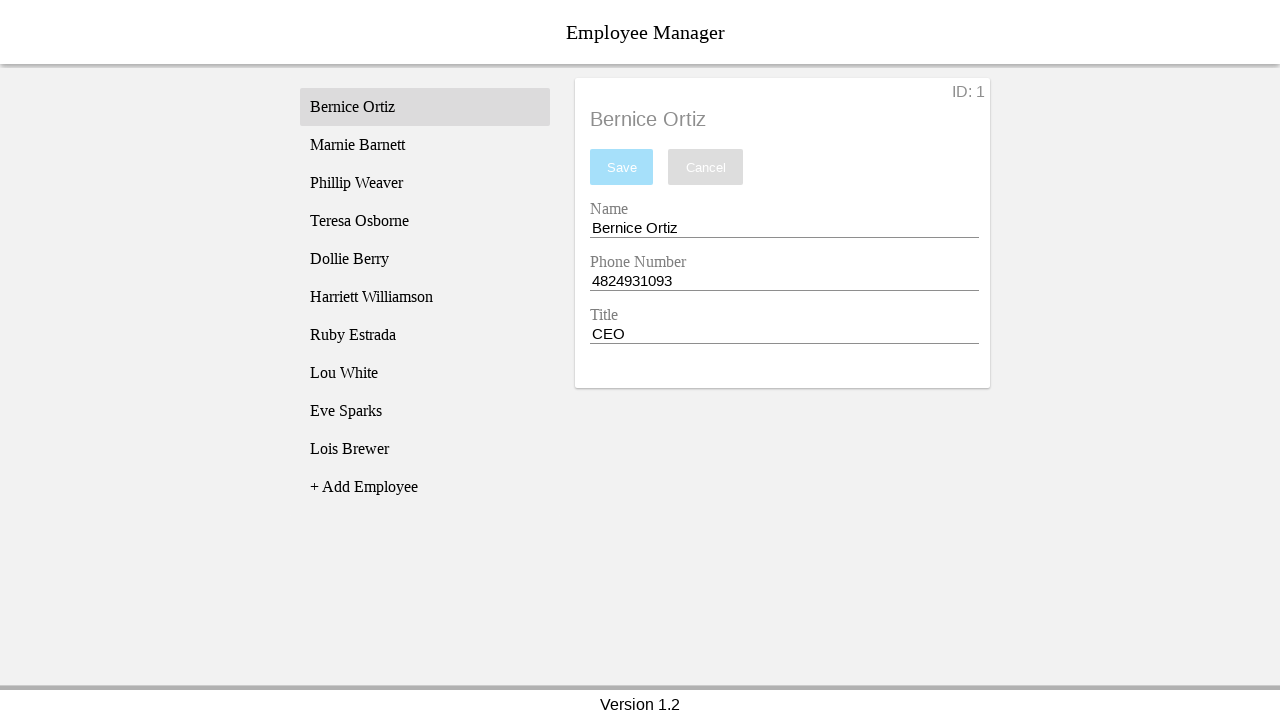

Triple-clicked name input field to select all text at (784, 228) on [name='nameEntry']
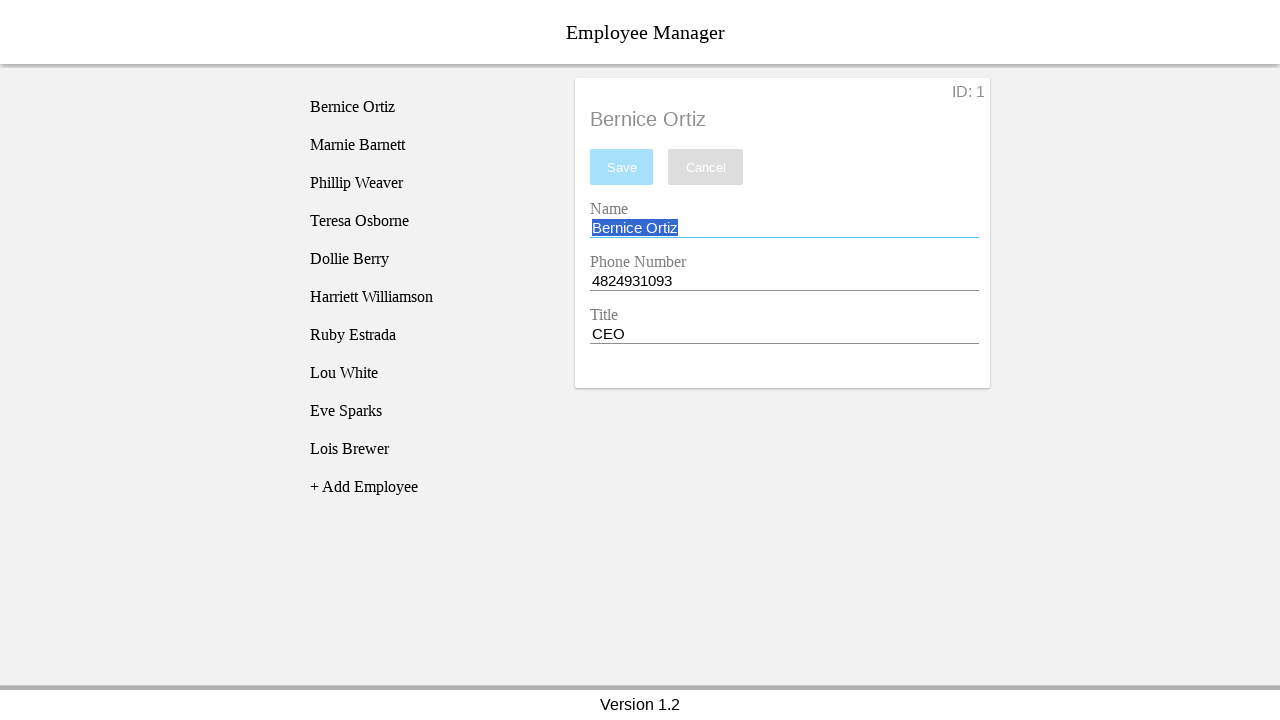

Pressed Backspace to clear the name field completely
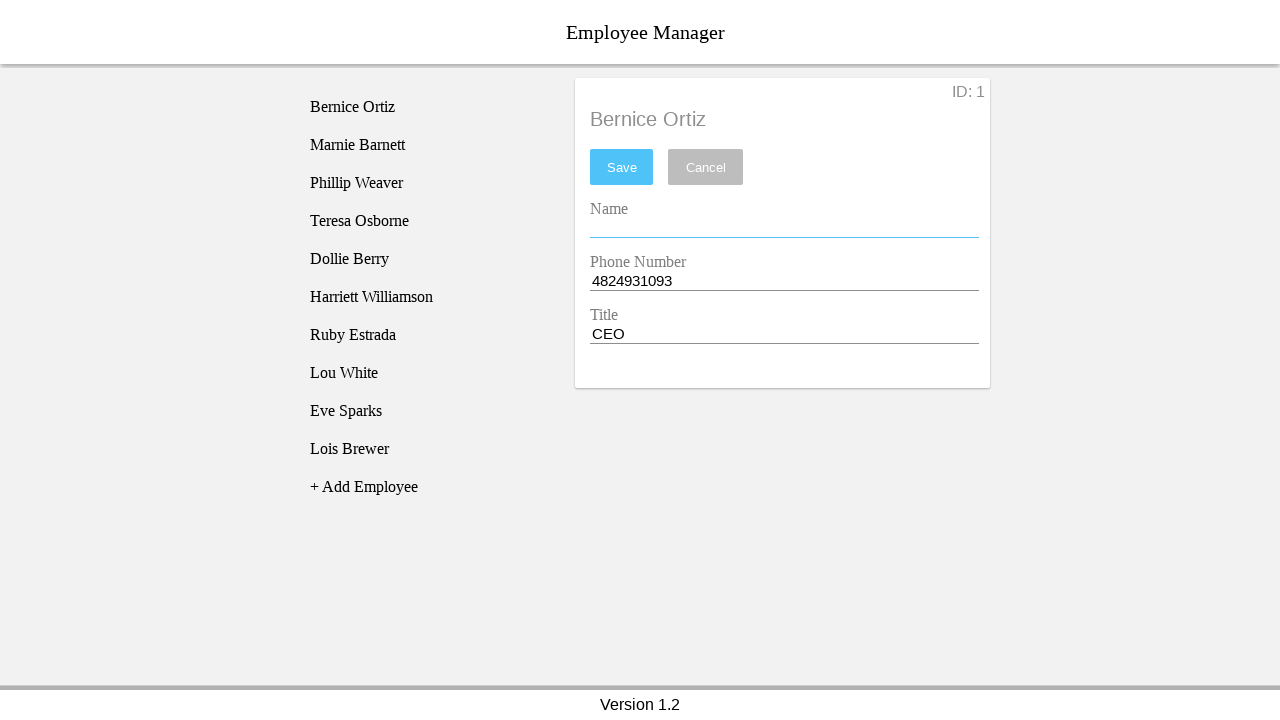

Clicked save button to trigger error message at (622, 167) on #saveBtn
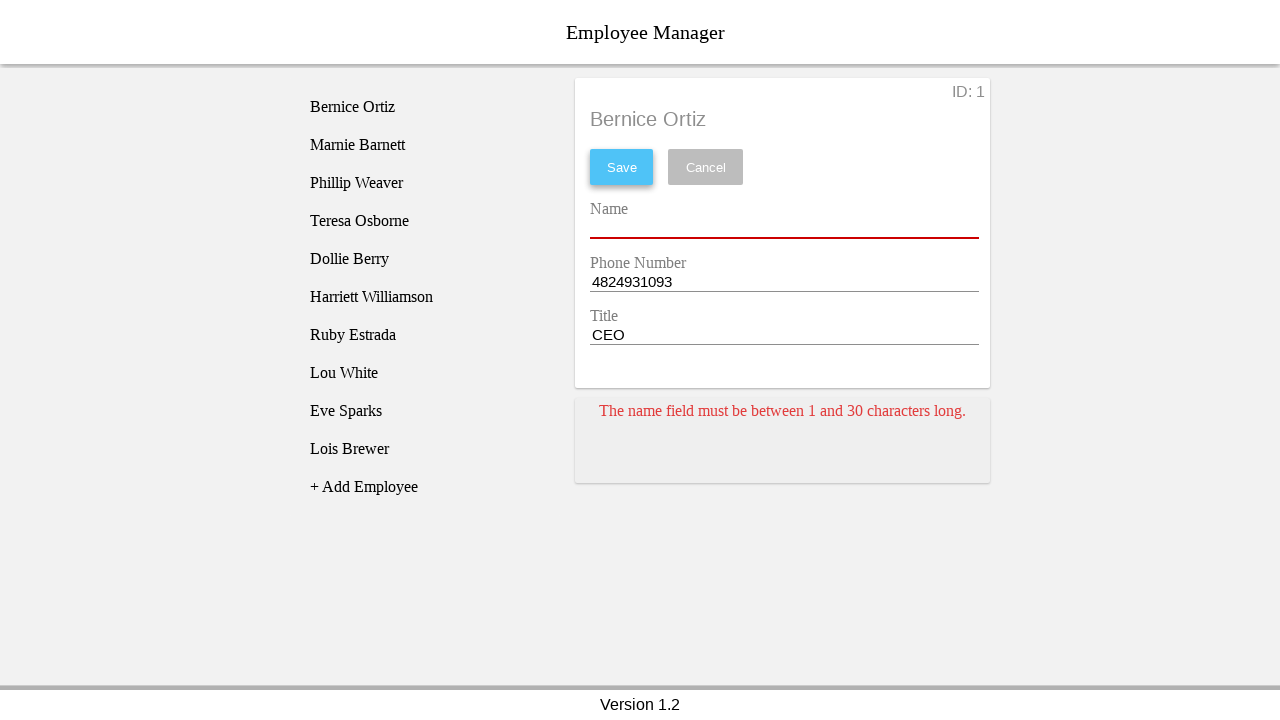

Error card appeared on screen
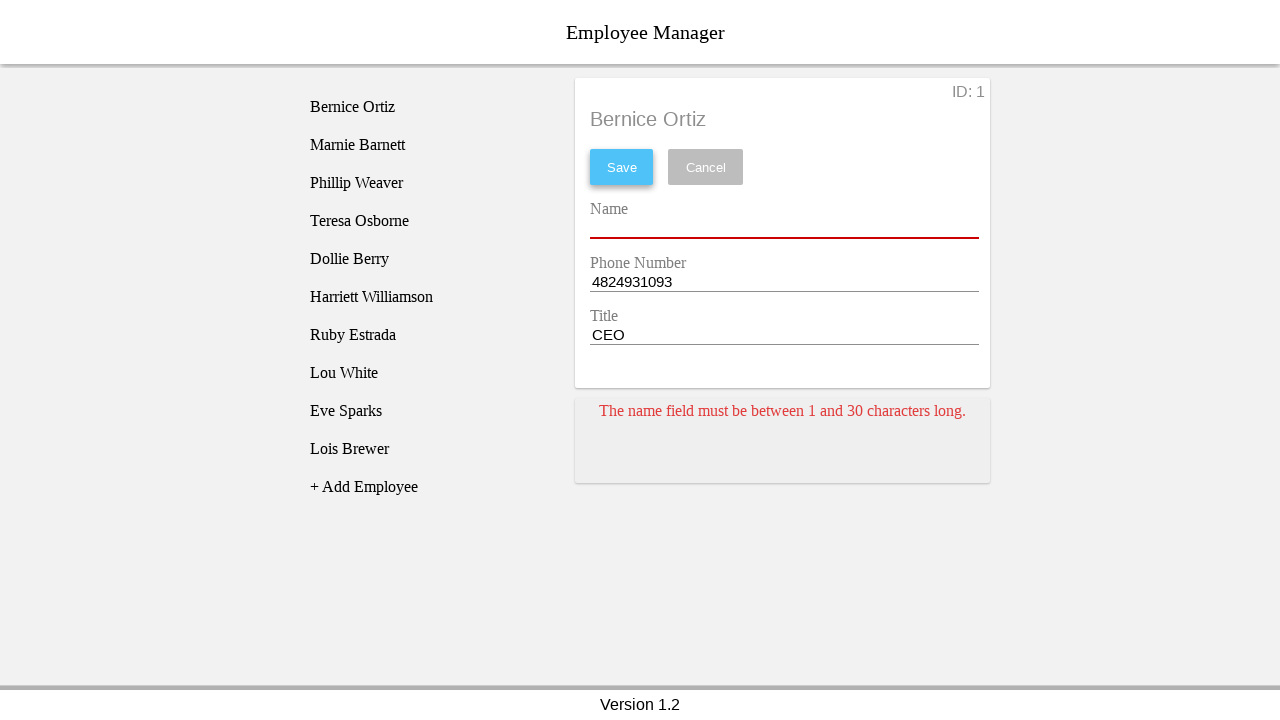

Typed a space in the name input field
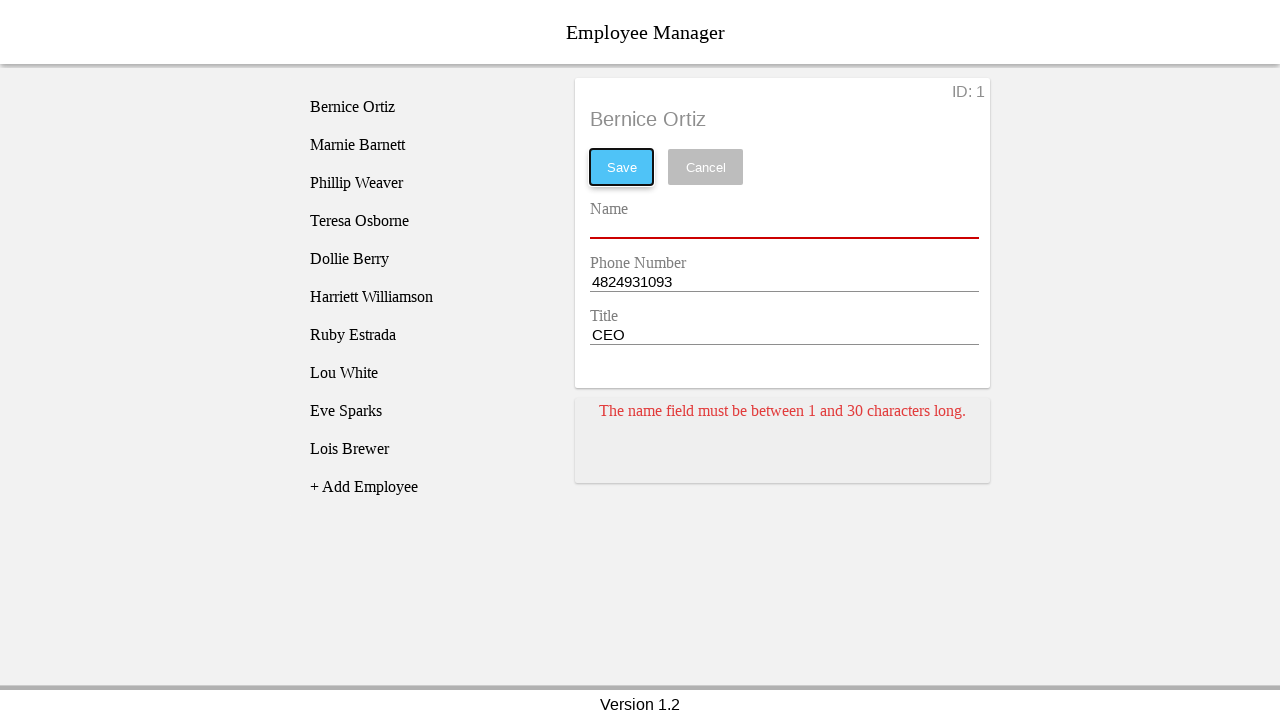

Clicked cancel button to dismiss the error at (706, 167) on [name='cancel']
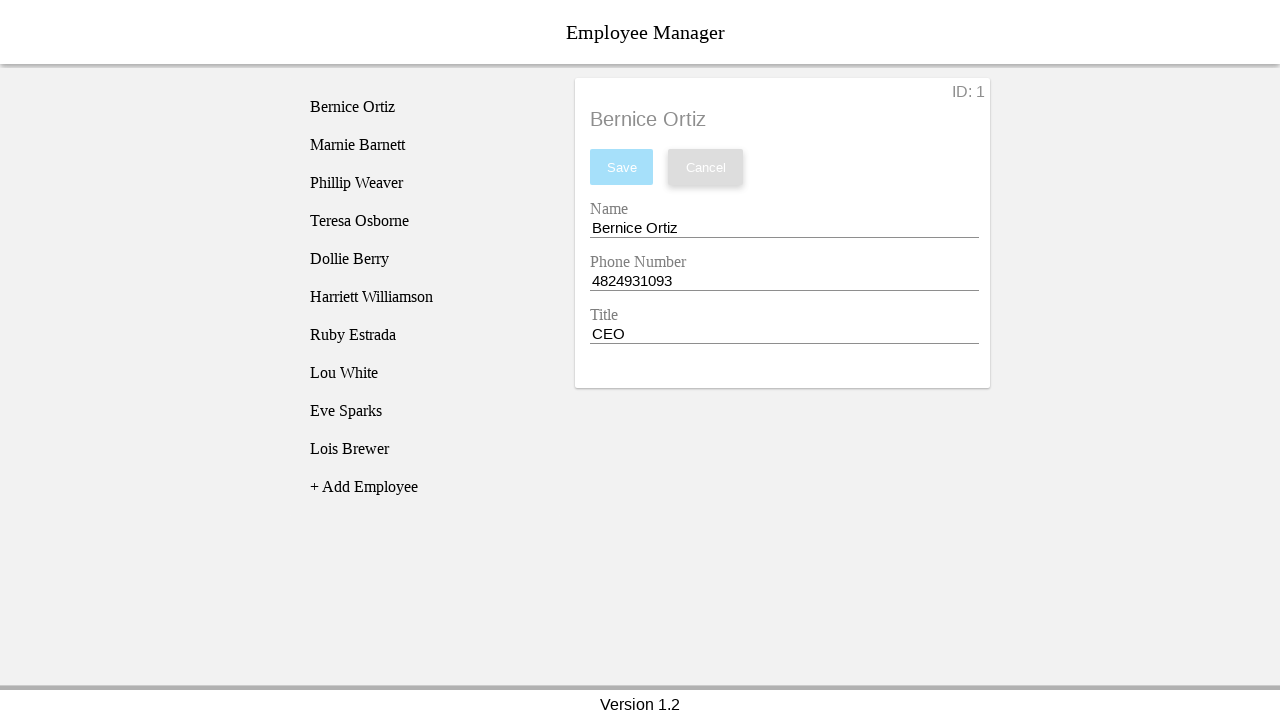

Verified error card is no longer visible after canceling
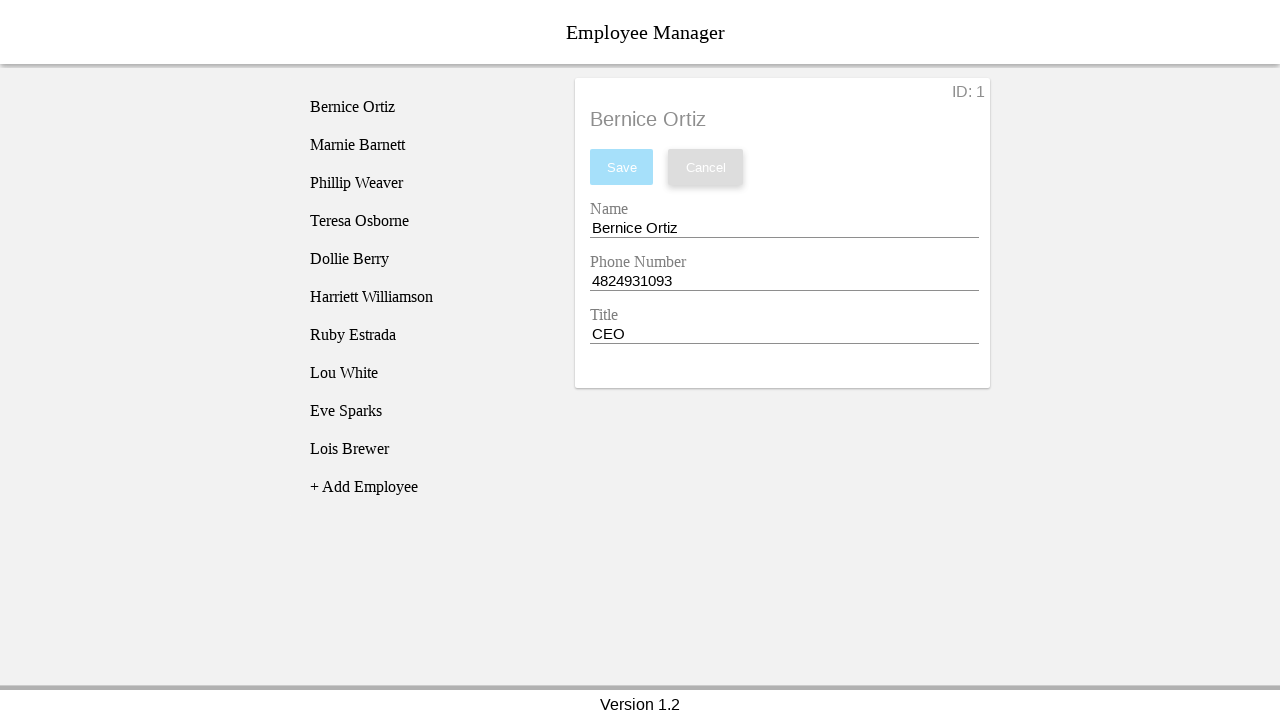

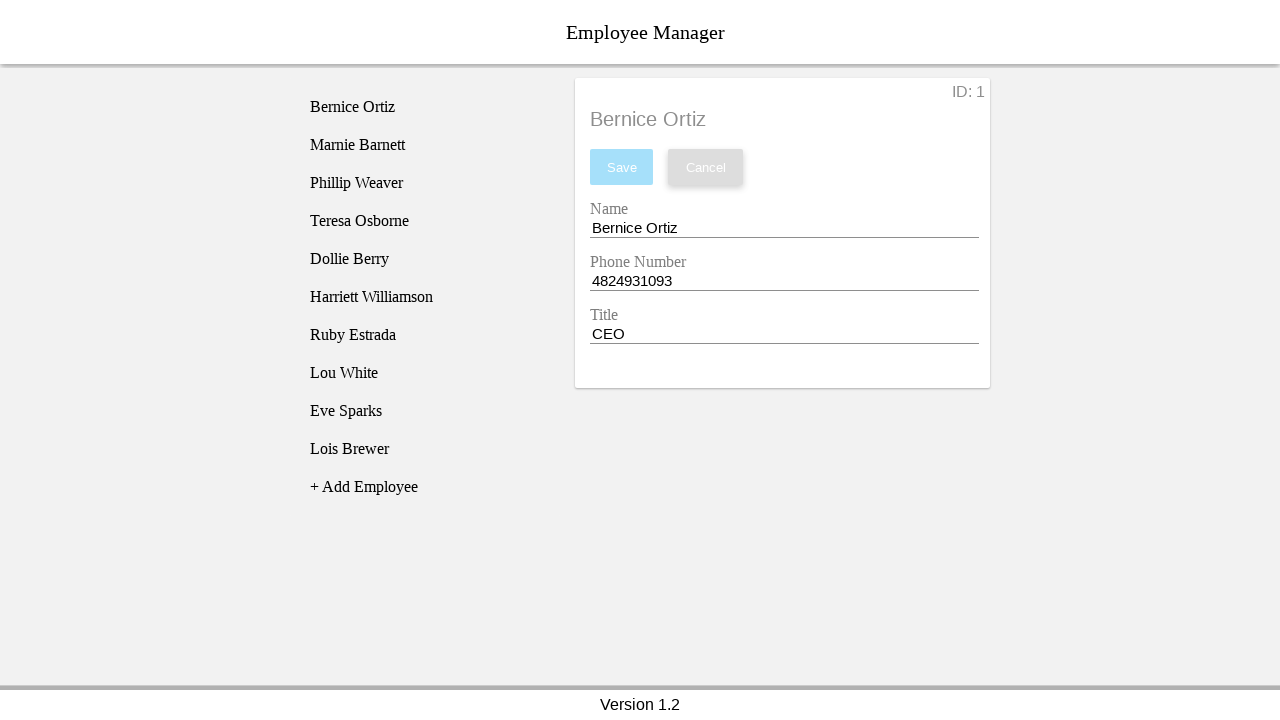